Tests number input field functionality including typing numbers and using arrow keys to increment/decrement values

Starting URL: http://the-internet.herokuapp.com/inputs

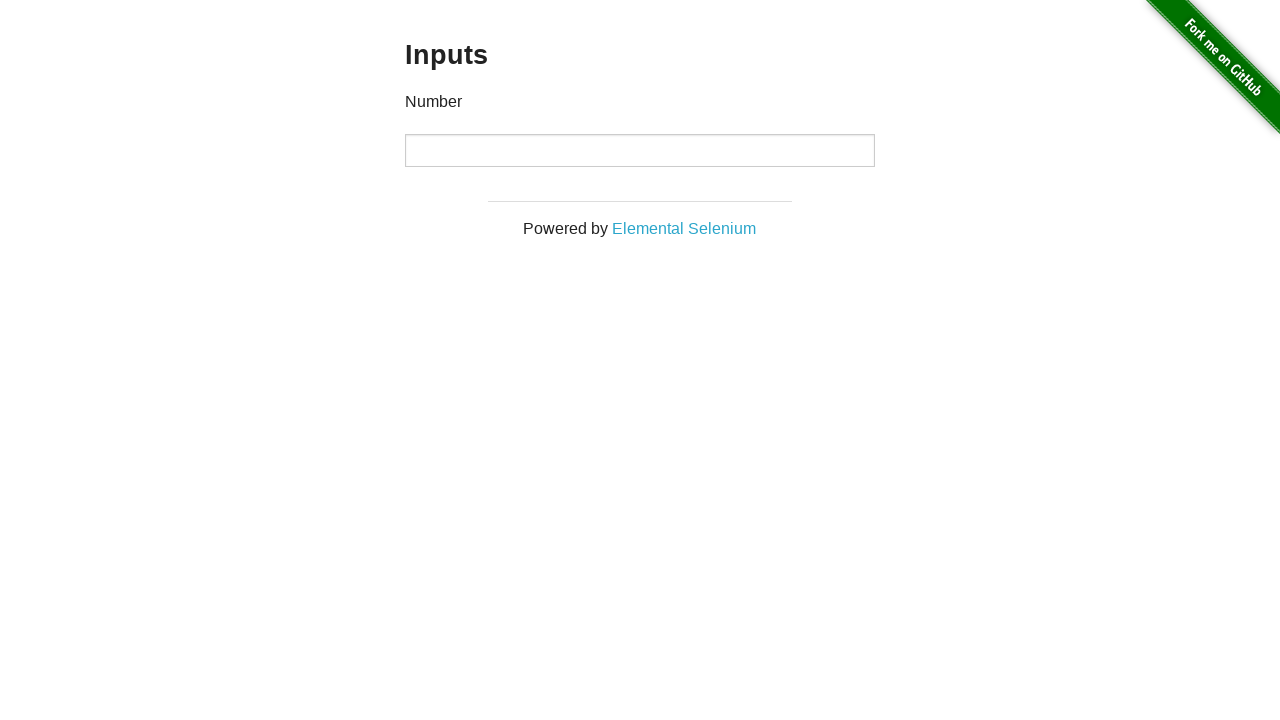

Filled number input field with '3' on input
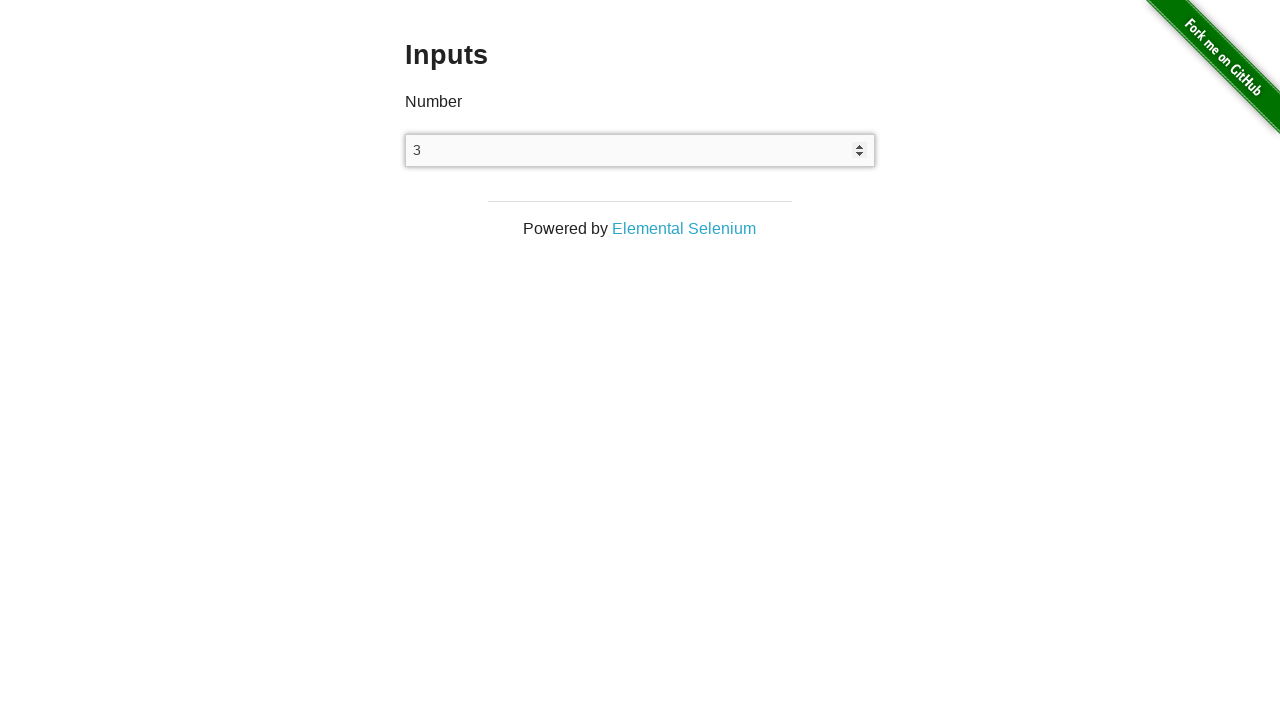

Verified input value equals '3'
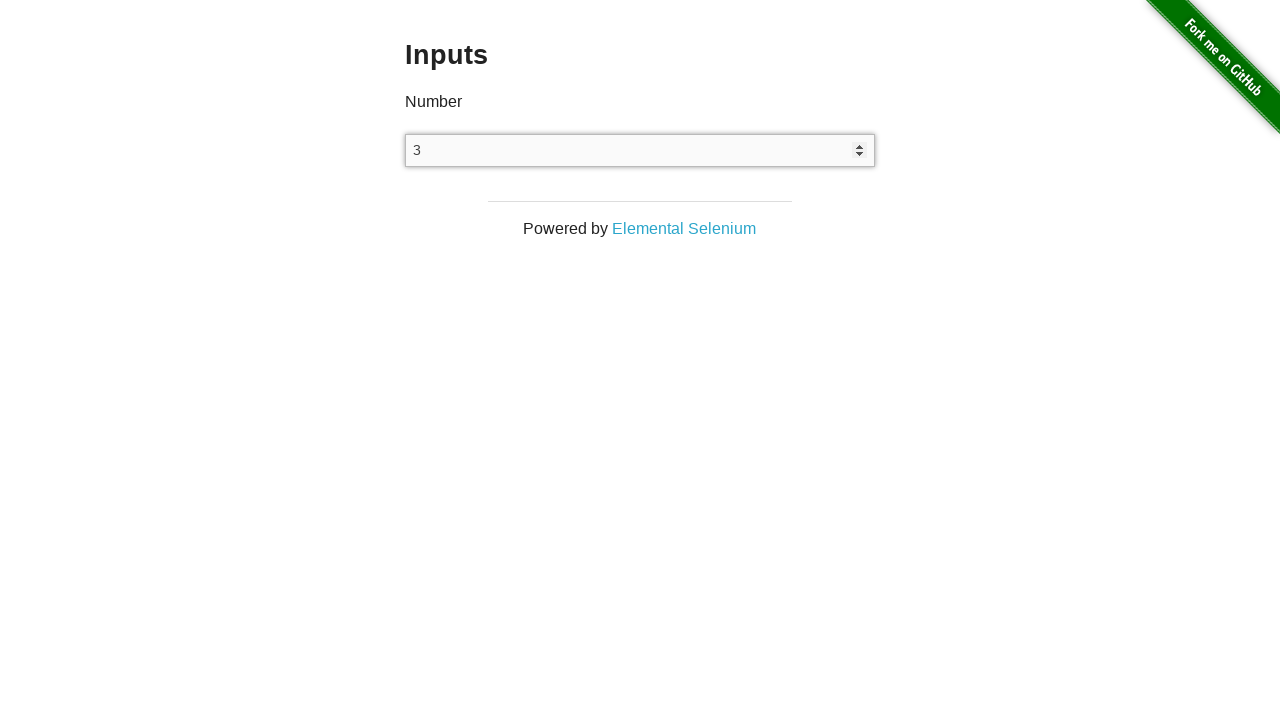

Cleared input field on input
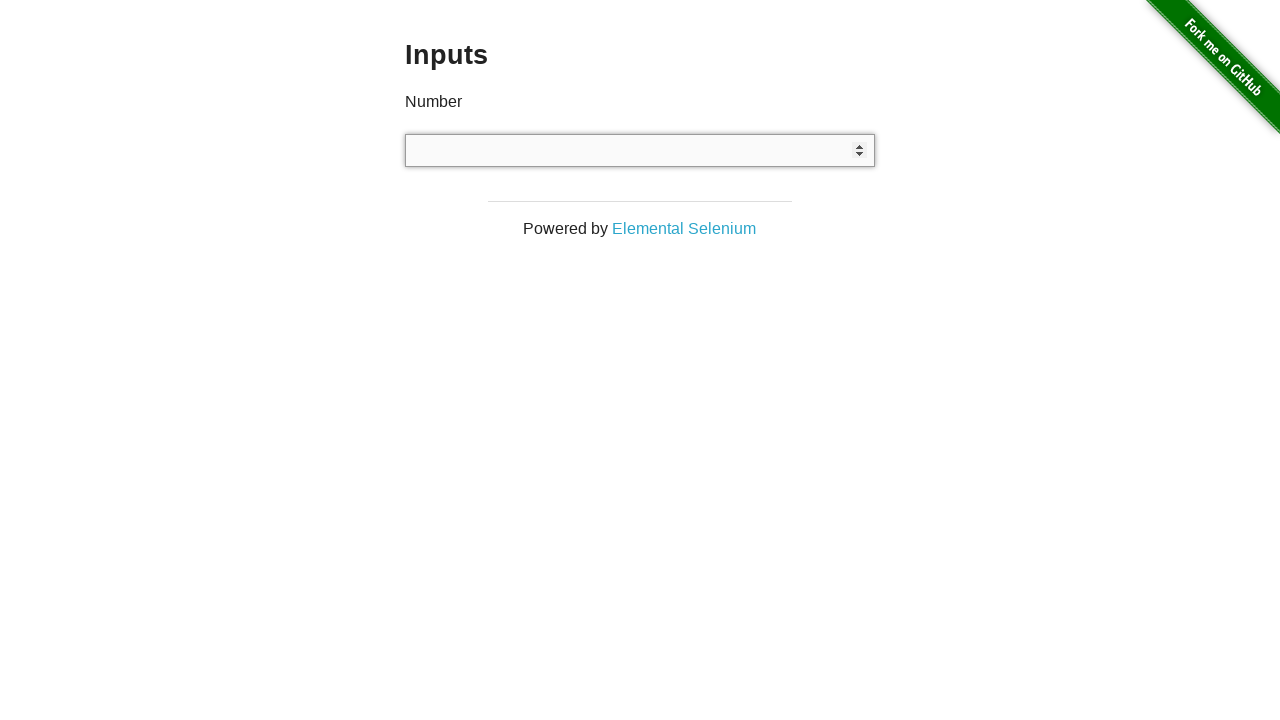

Pressed ArrowUp key to increment value on input
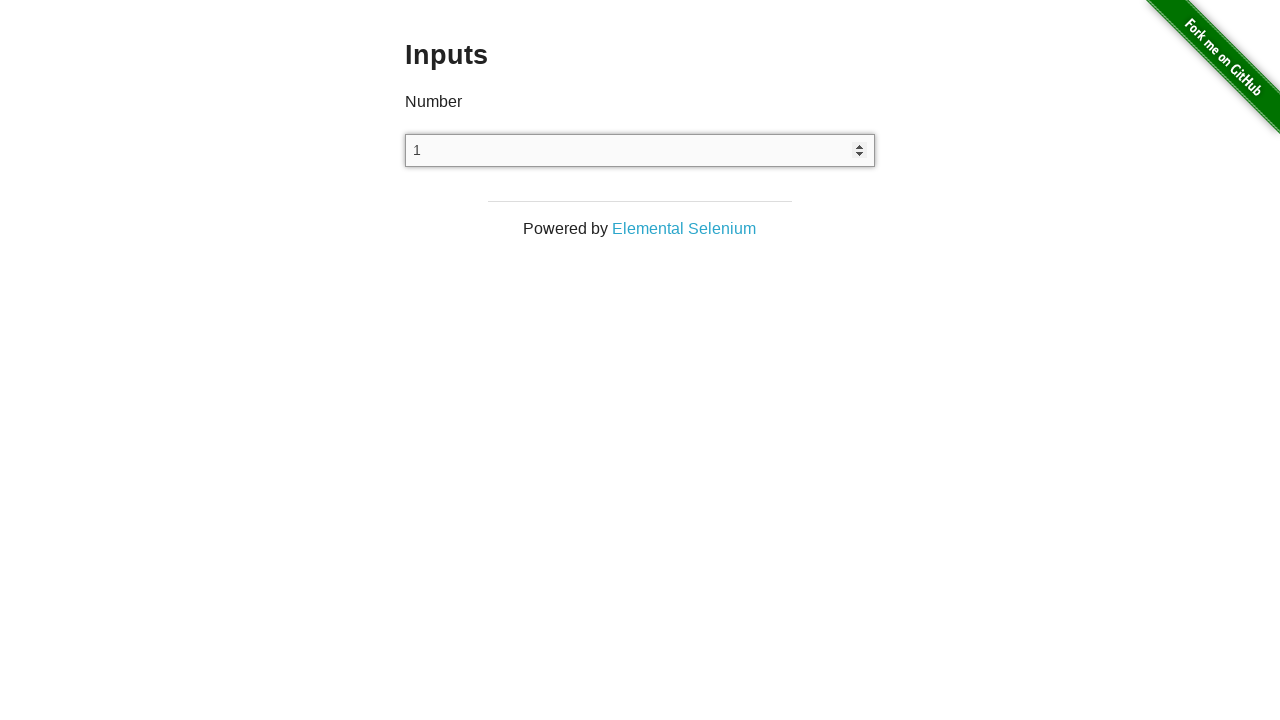

Verified input value equals '1' after ArrowUp
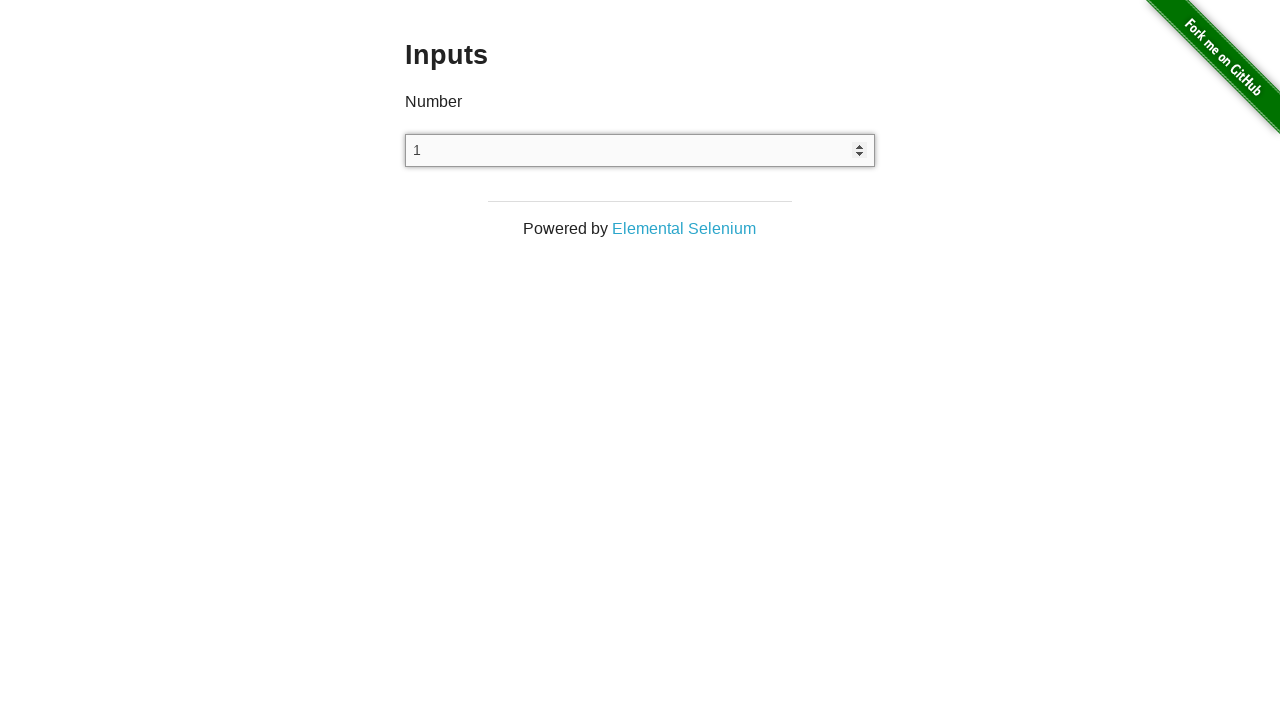

Cleared input field again on input
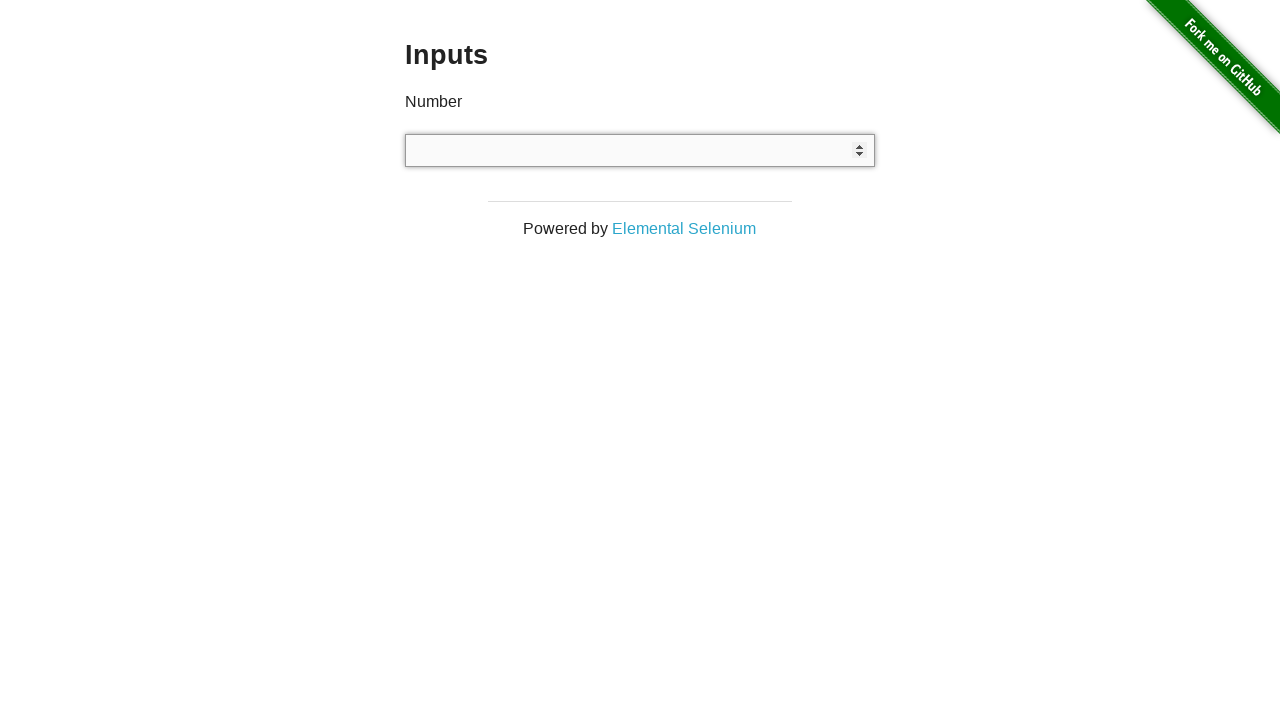

Filled input field with '3' on input
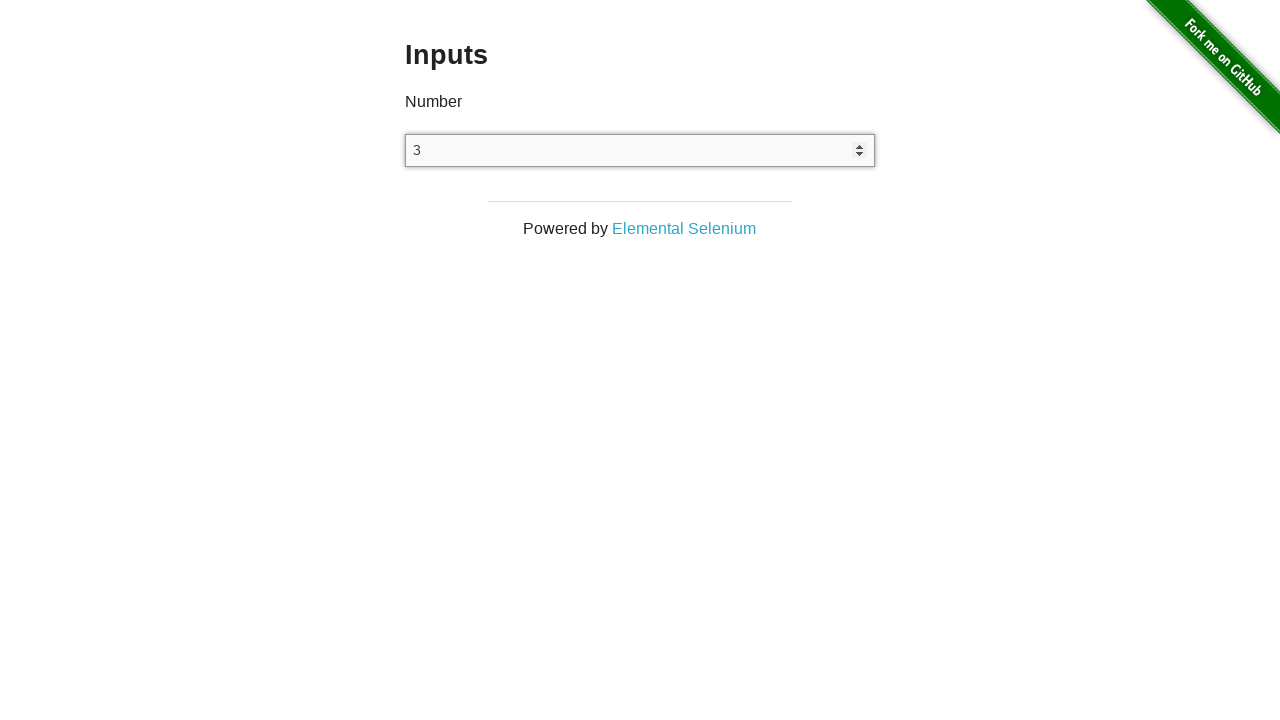

Pressed ArrowDown key to decrement value on input
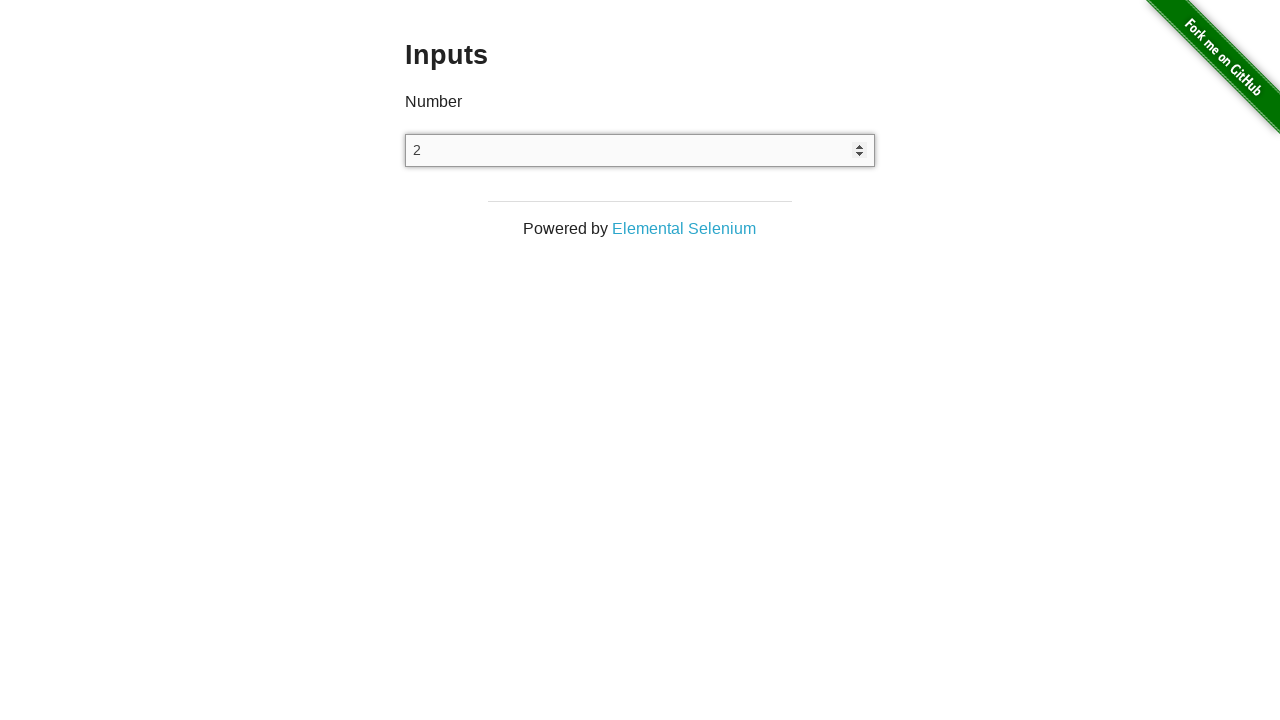

Verified input value equals '2' after ArrowDown
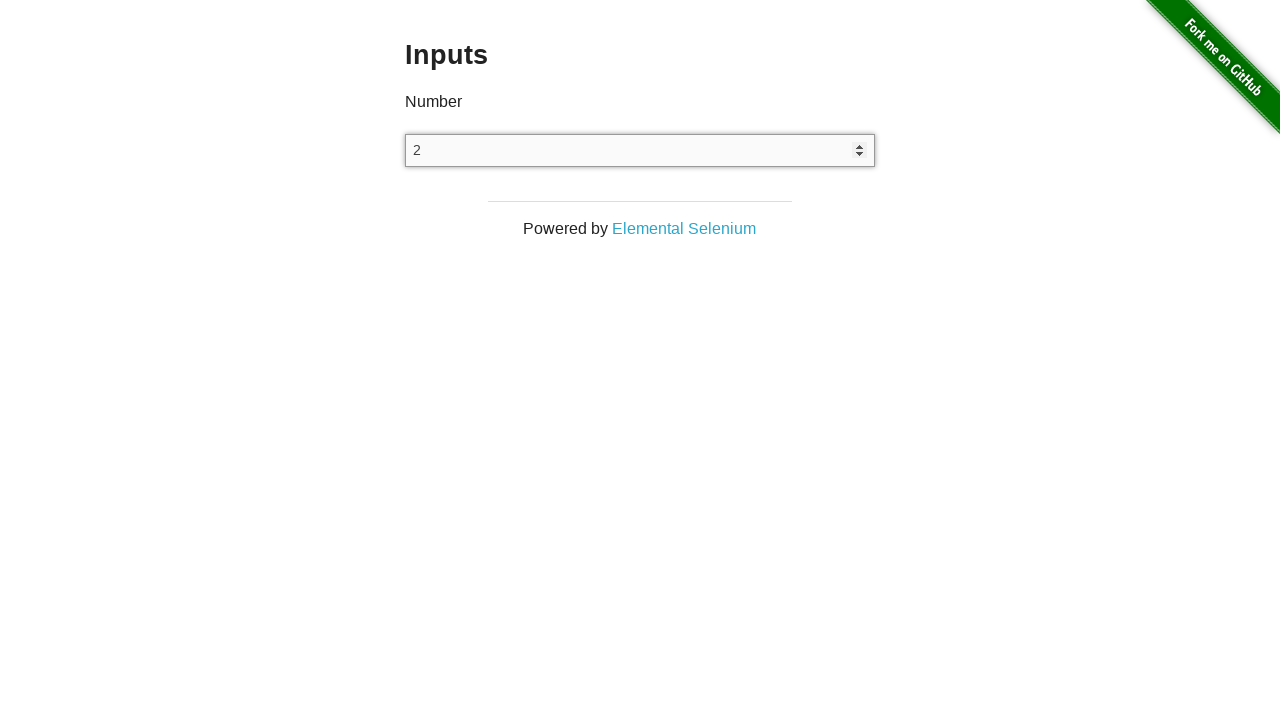

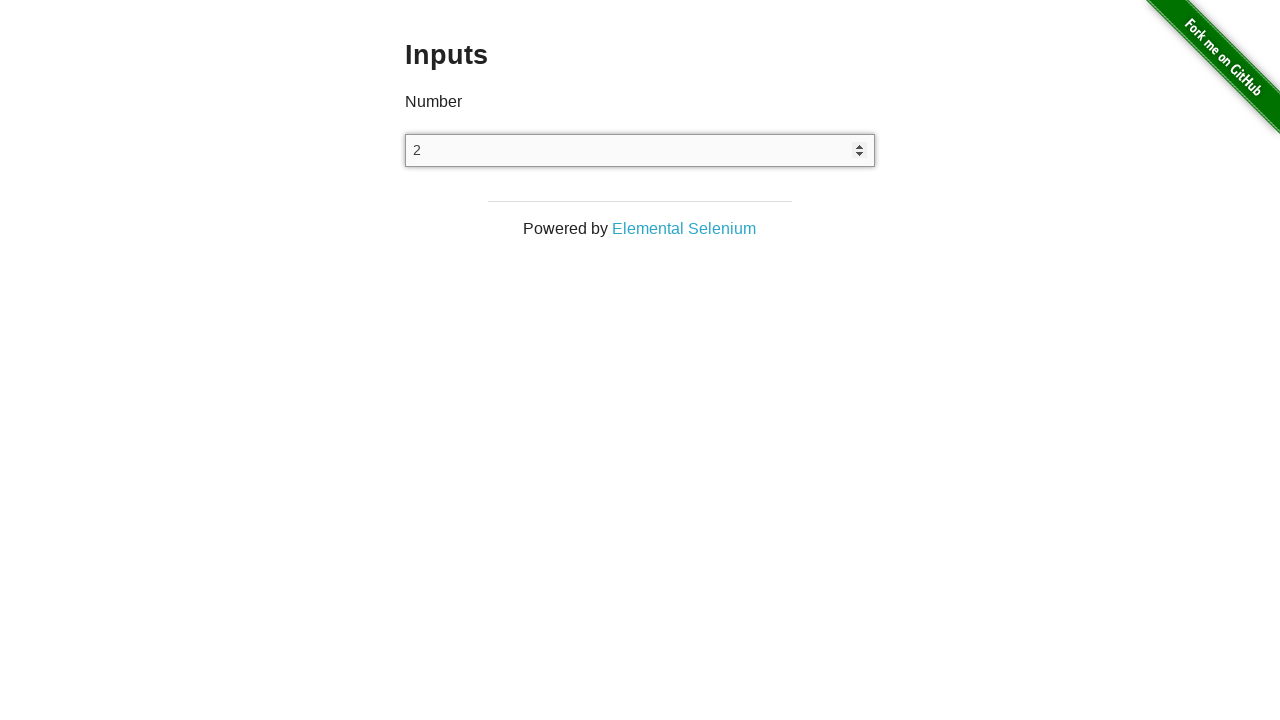